Tests the Text Box form by filling in name, email, and address fields then submitting the form

Starting URL: https://demoqa.com/

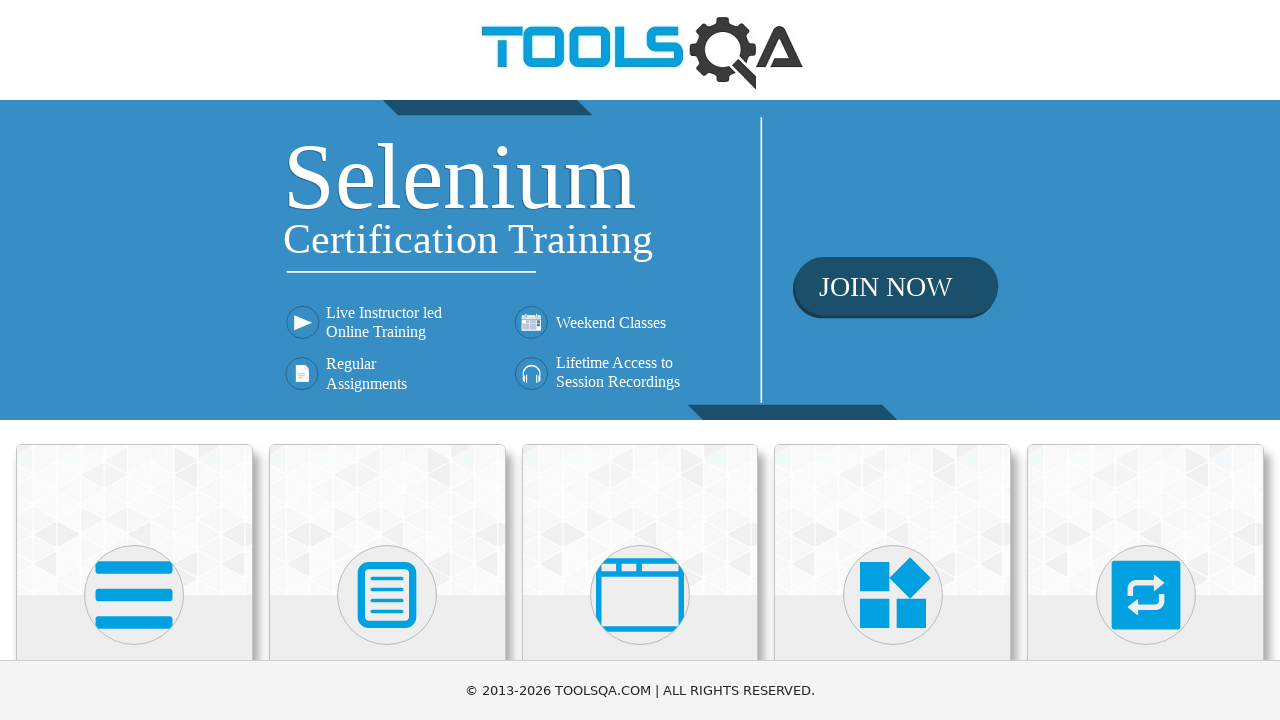

Clicked Elements card at (134, 595) on xpath=//div[@class='card mt-4 top-card'][1]//*[name()='svg']
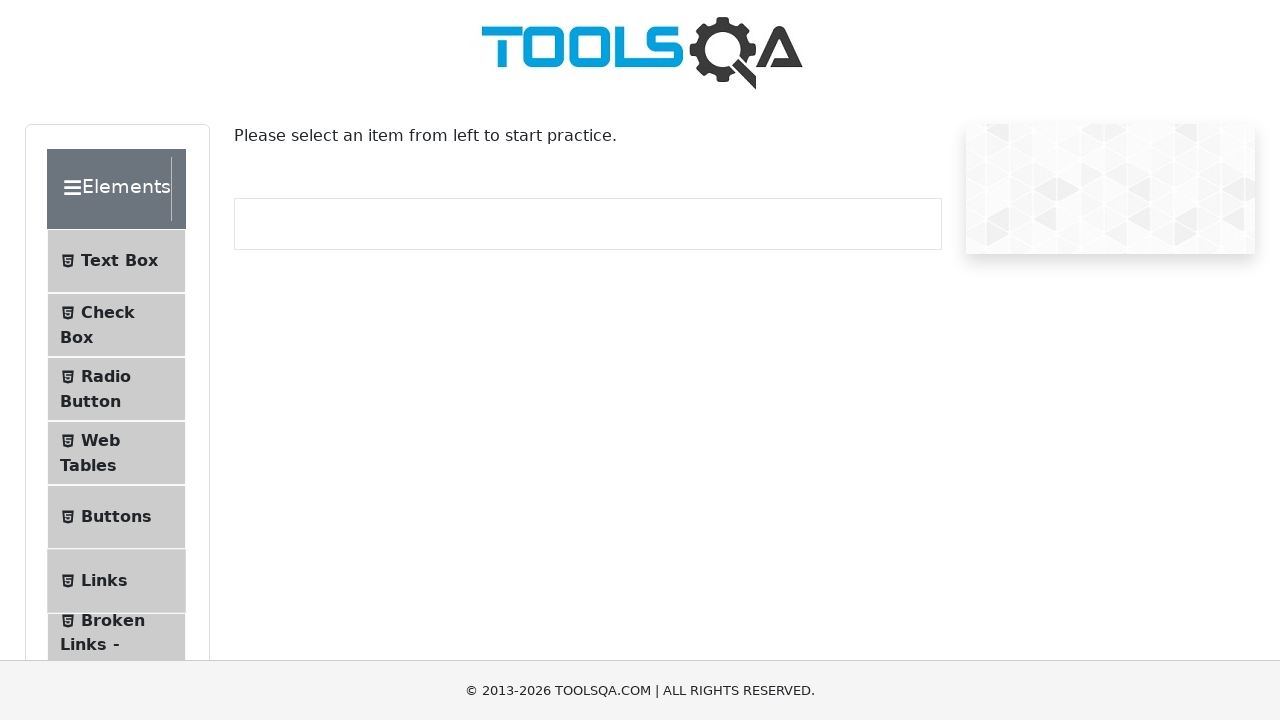

Clicked Text Box option at (119, 261) on text=Text Box
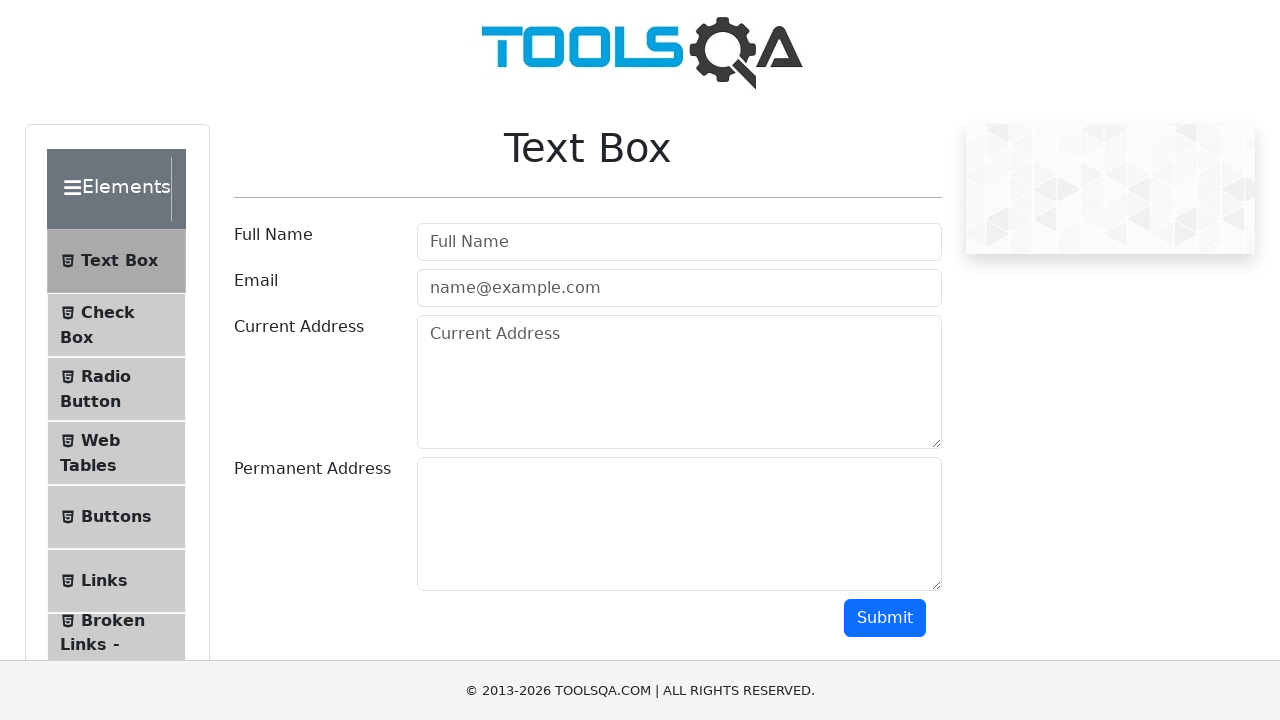

Filled full name field with 'Artem De' on #userName
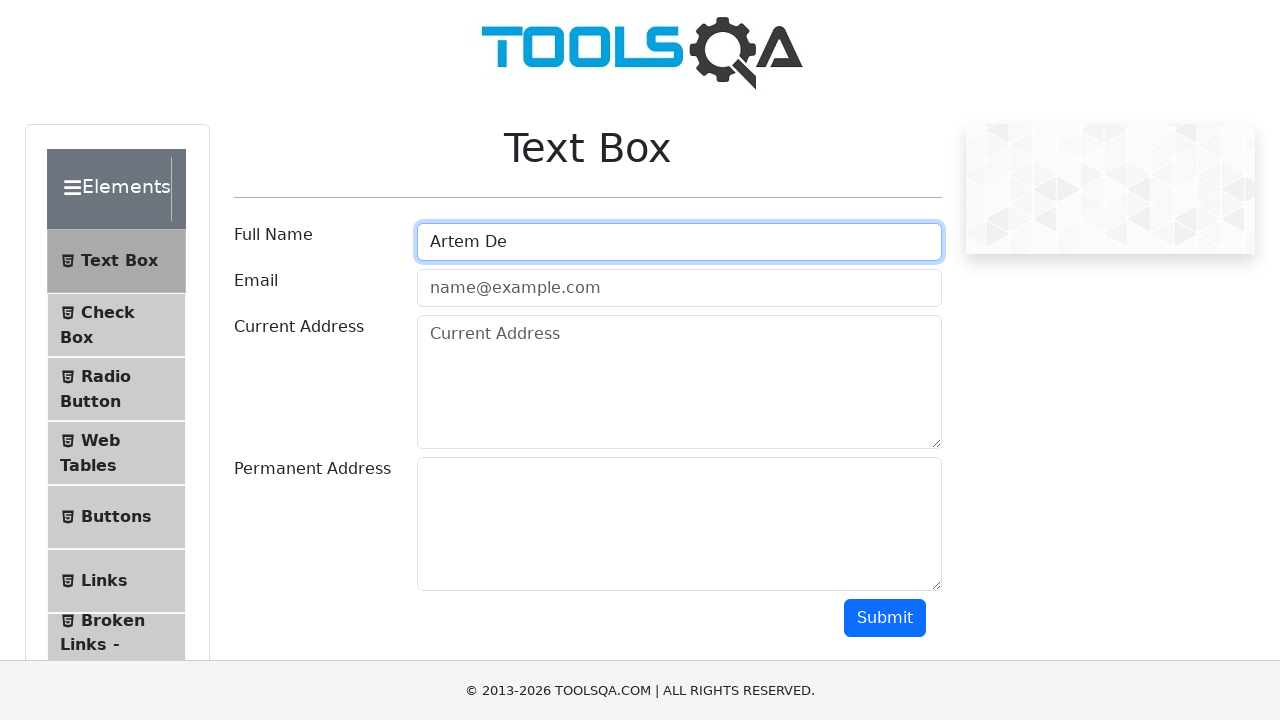

Filled email field with 'test@gmail.com' on #userEmail
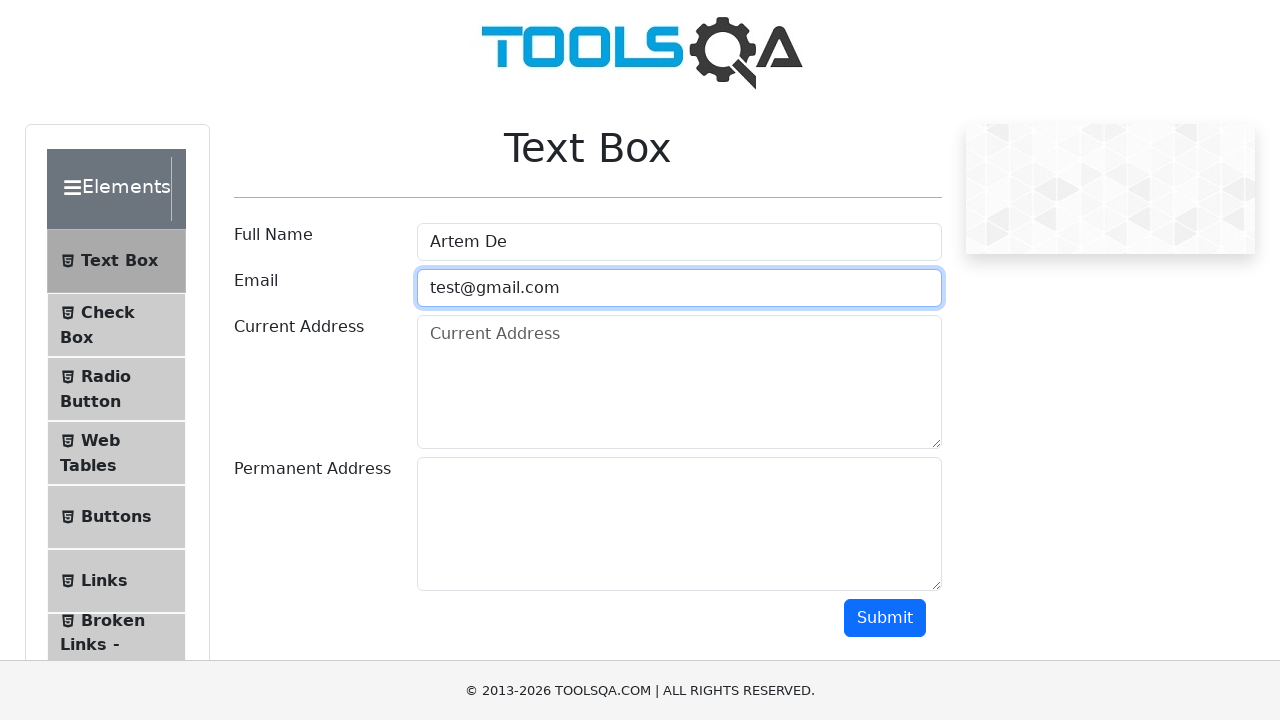

Filled current address field with '123 Main St, Anytown USA' on #currentAddress
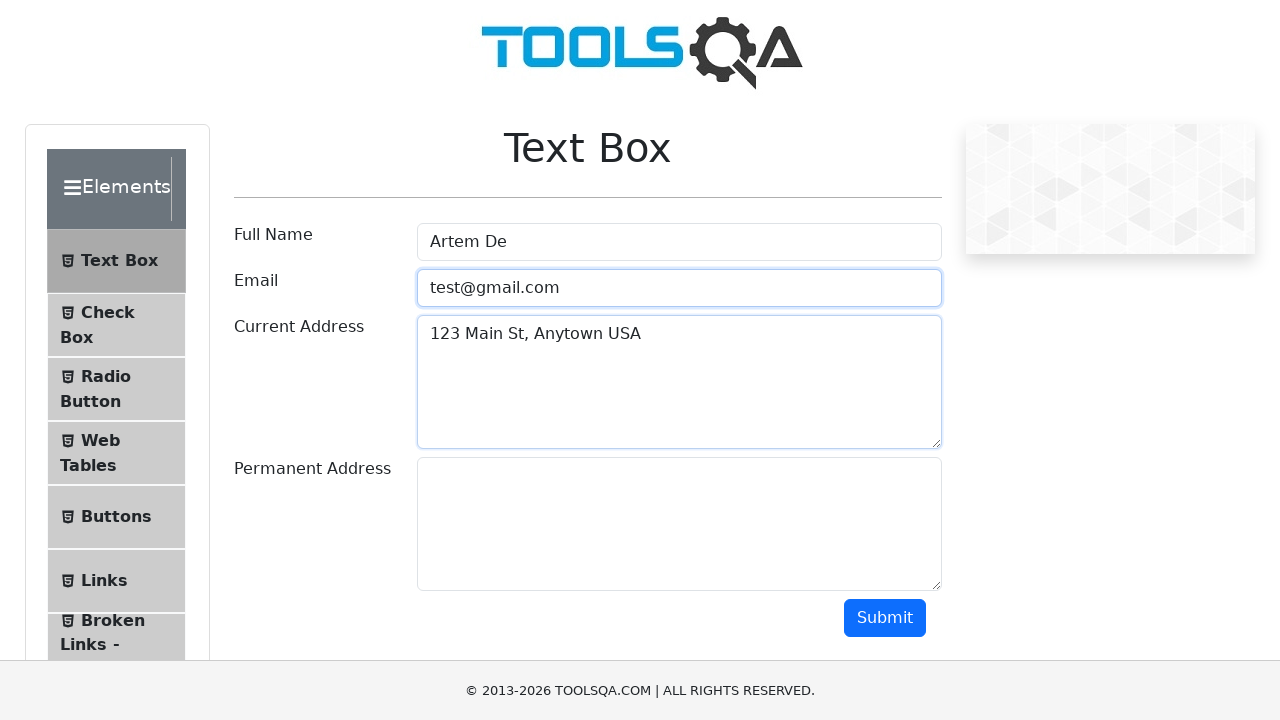

Filled permanent address field with '456 Oak St, Anytown USA' on #permanentAddress
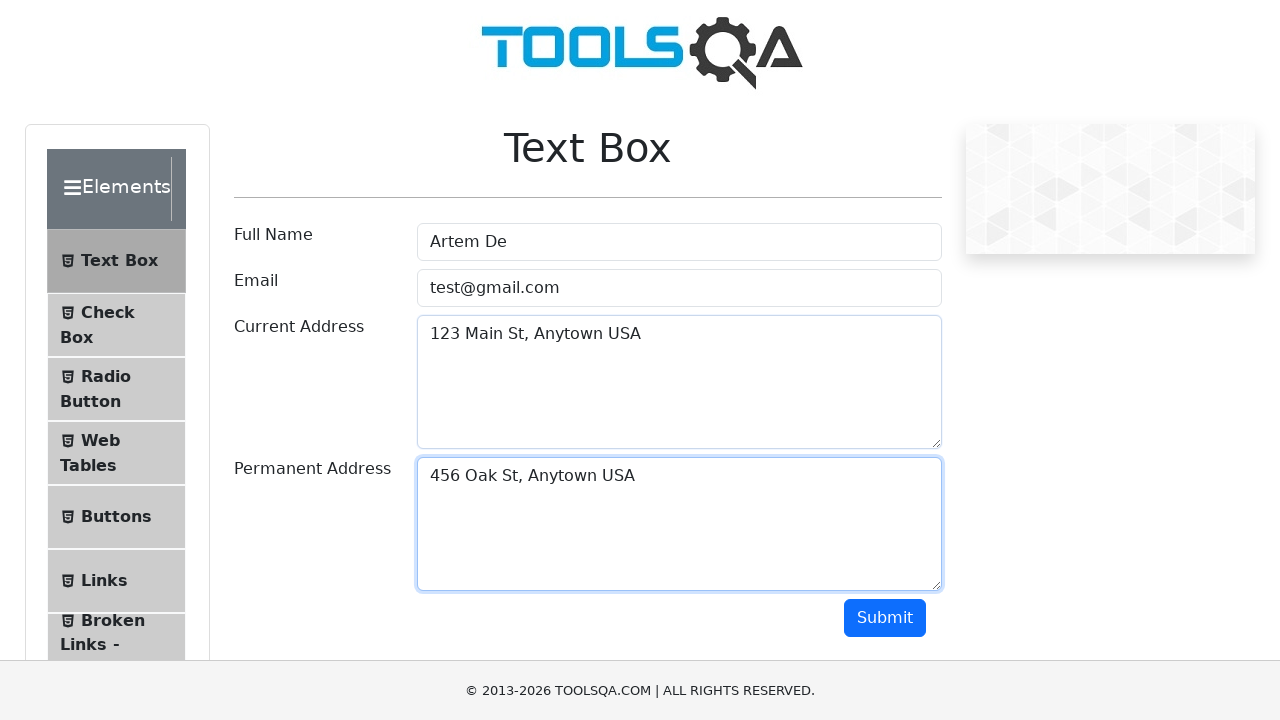

Clicked submit button to submit the Text Box form at (885, 618) on #submit
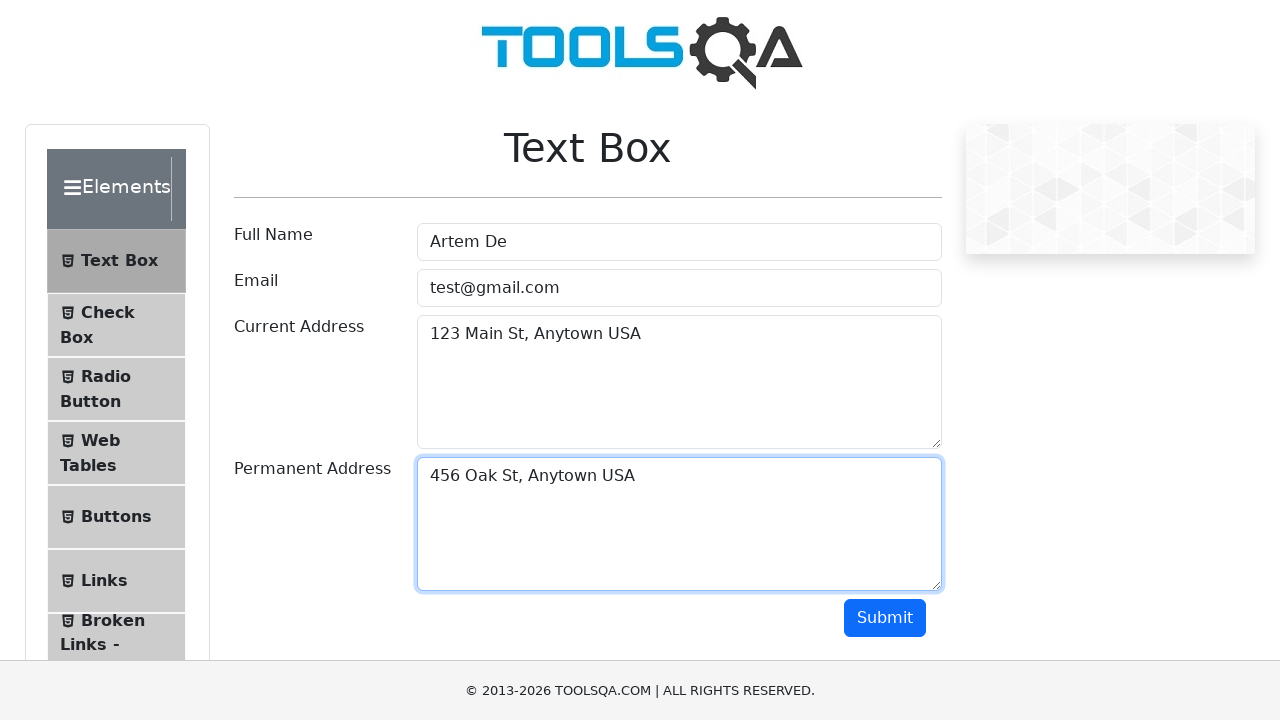

Form output loaded and name field appeared
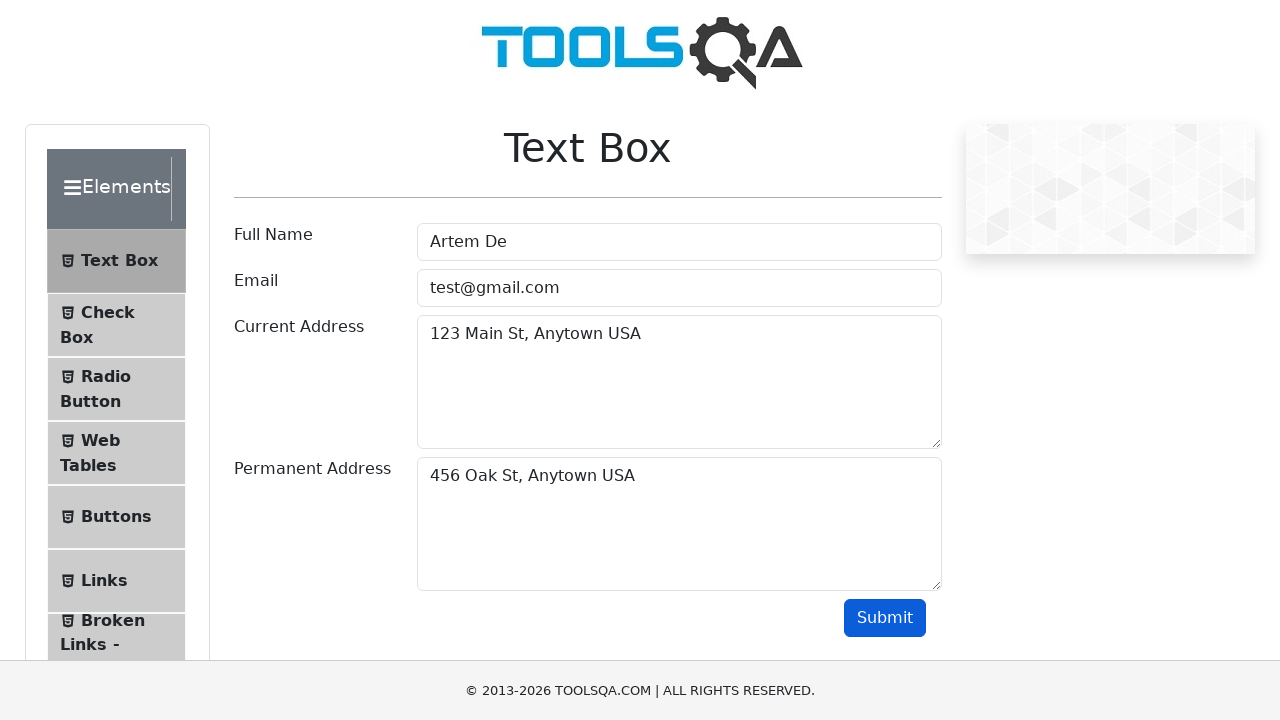

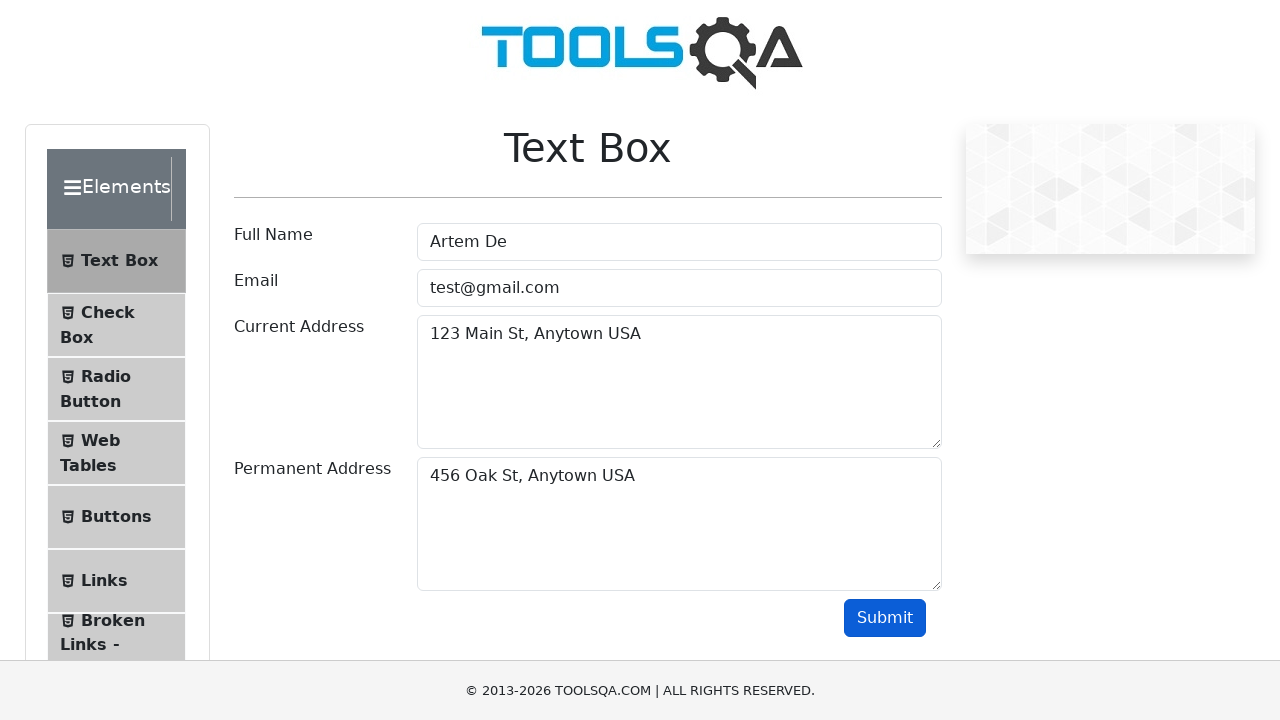